Tests horizontal slider by moving it with mouse drag operations to reach a specific value

Starting URL: https://the-internet.herokuapp.com/

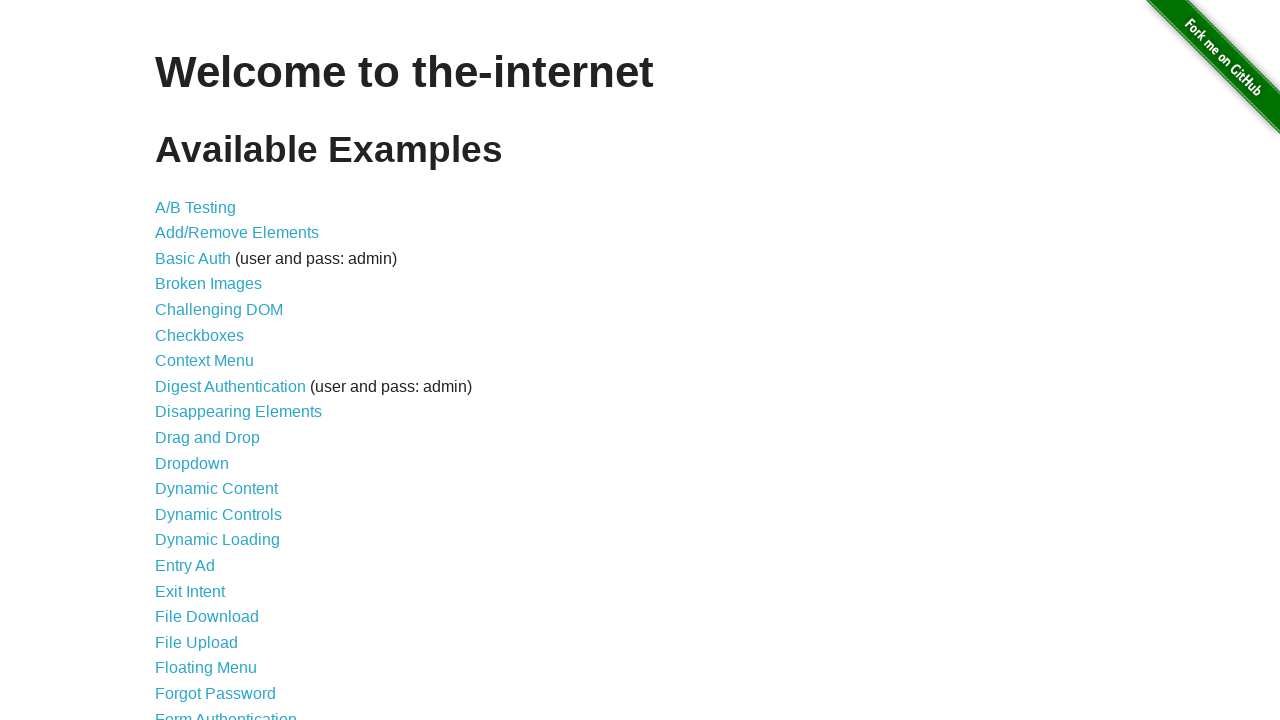

Waited for horizontal slider link to be present
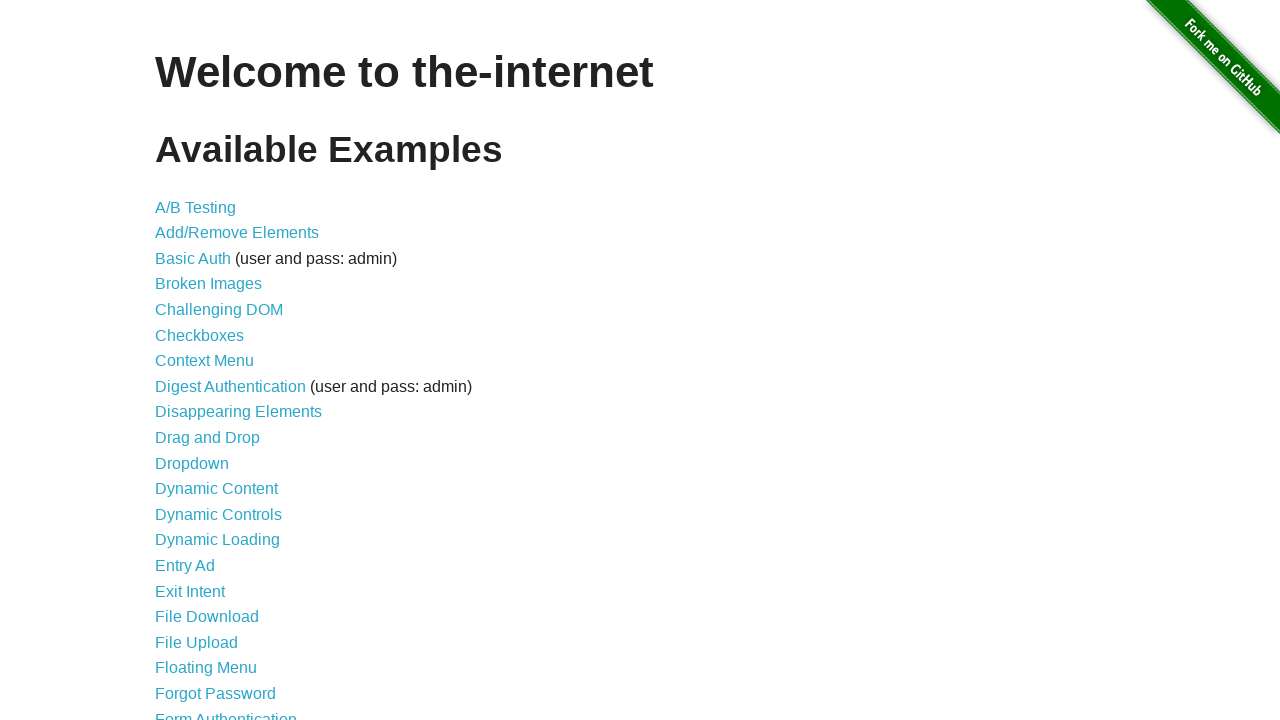

Clicked on horizontal slider link at (214, 361) on a[href='/horizontal_slider']
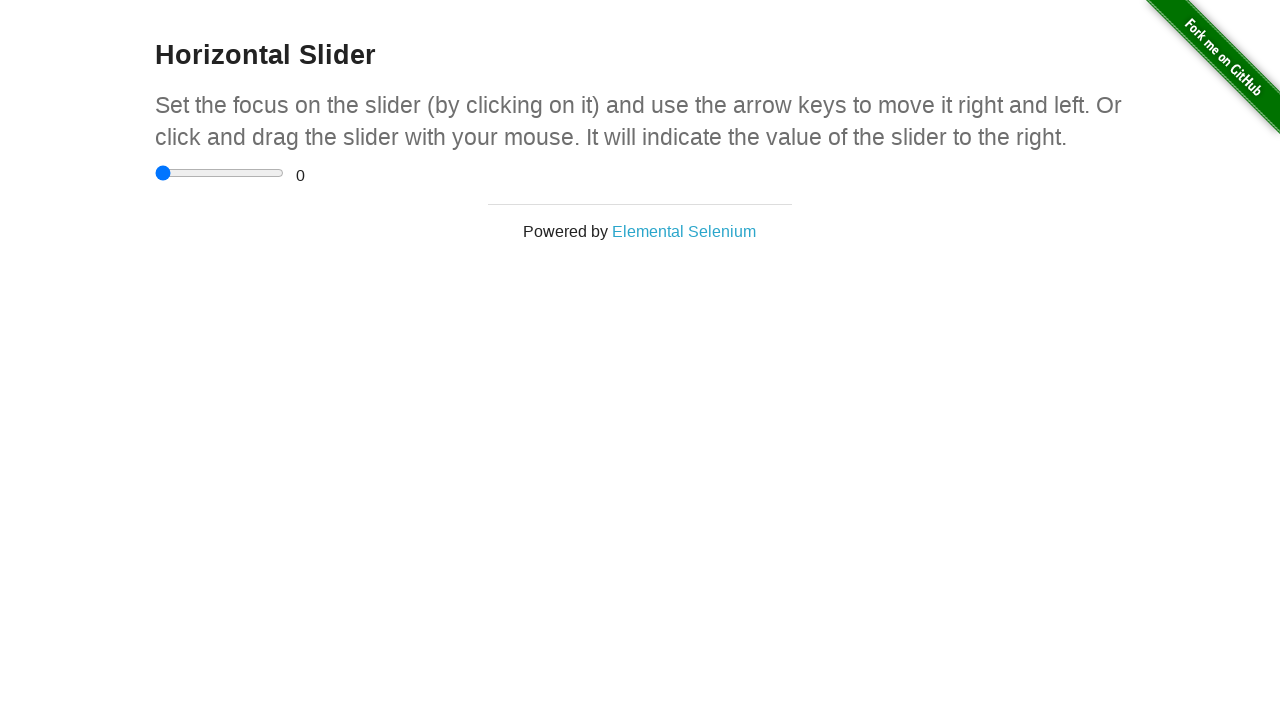

Waited for range input slider element to be present
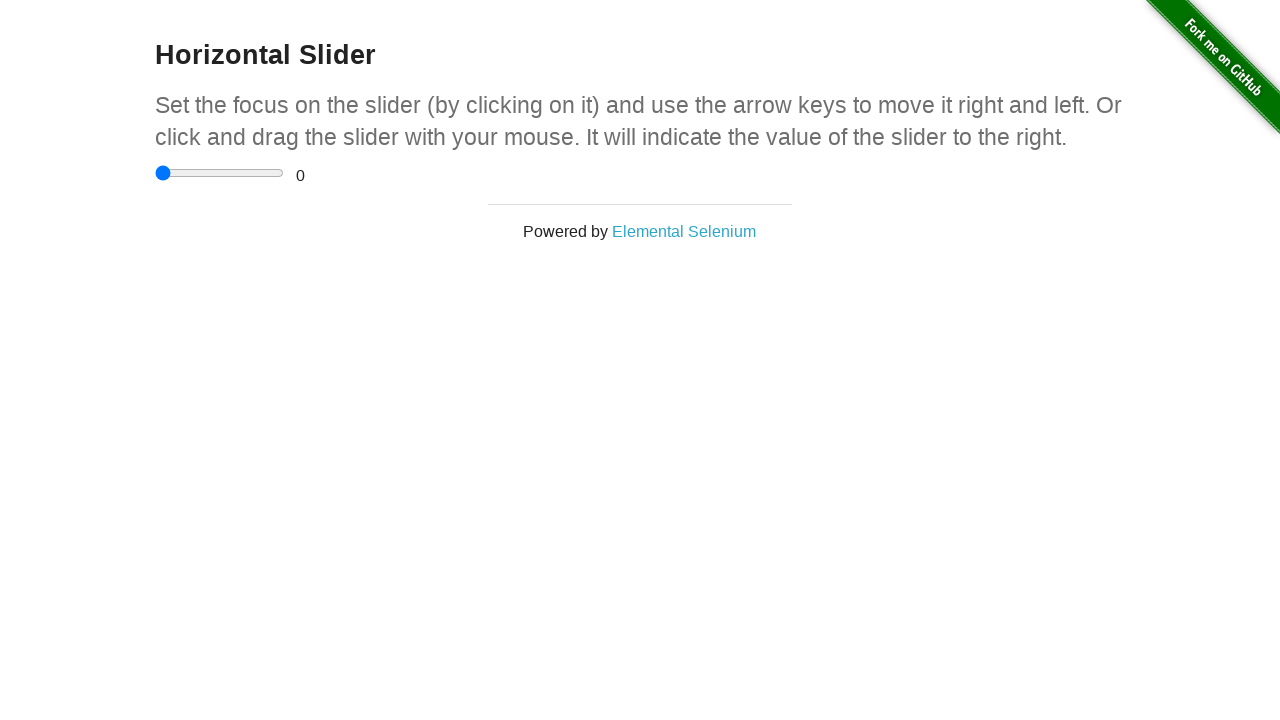

Retrieved bounding box of slider element
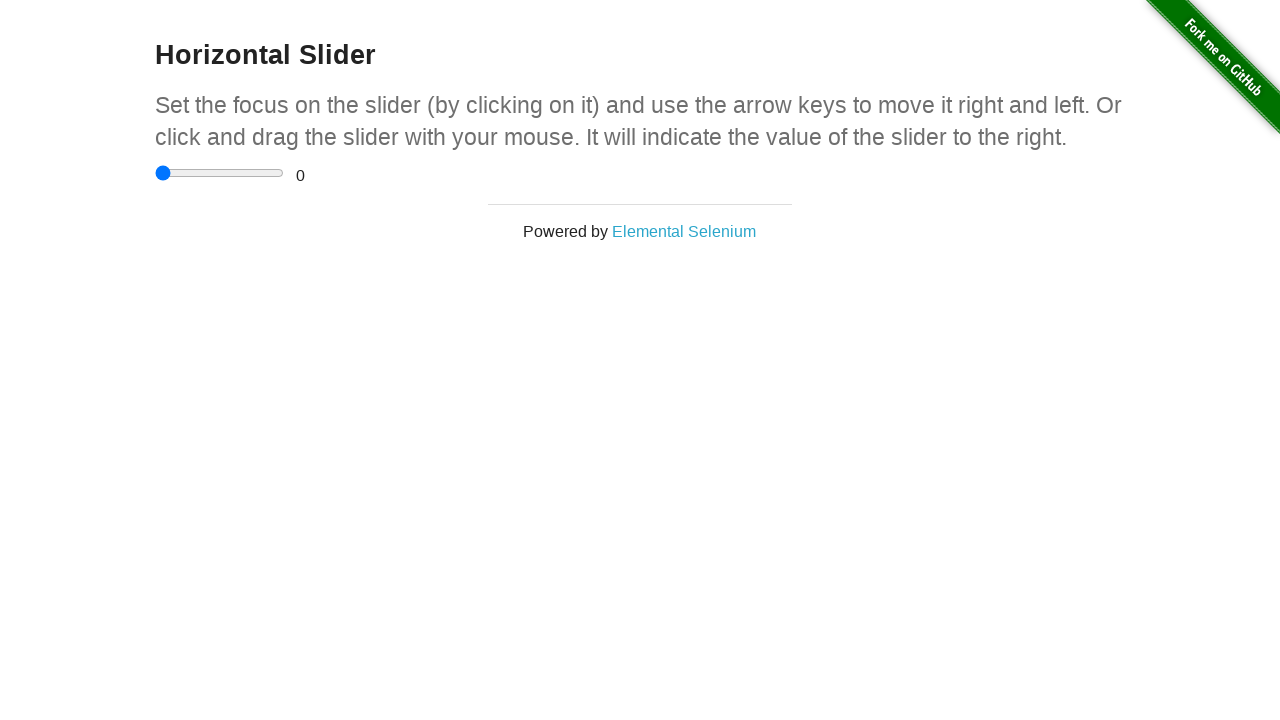

Moved mouse to 40% of slider width and clicked to drag slider right at (207, 173)
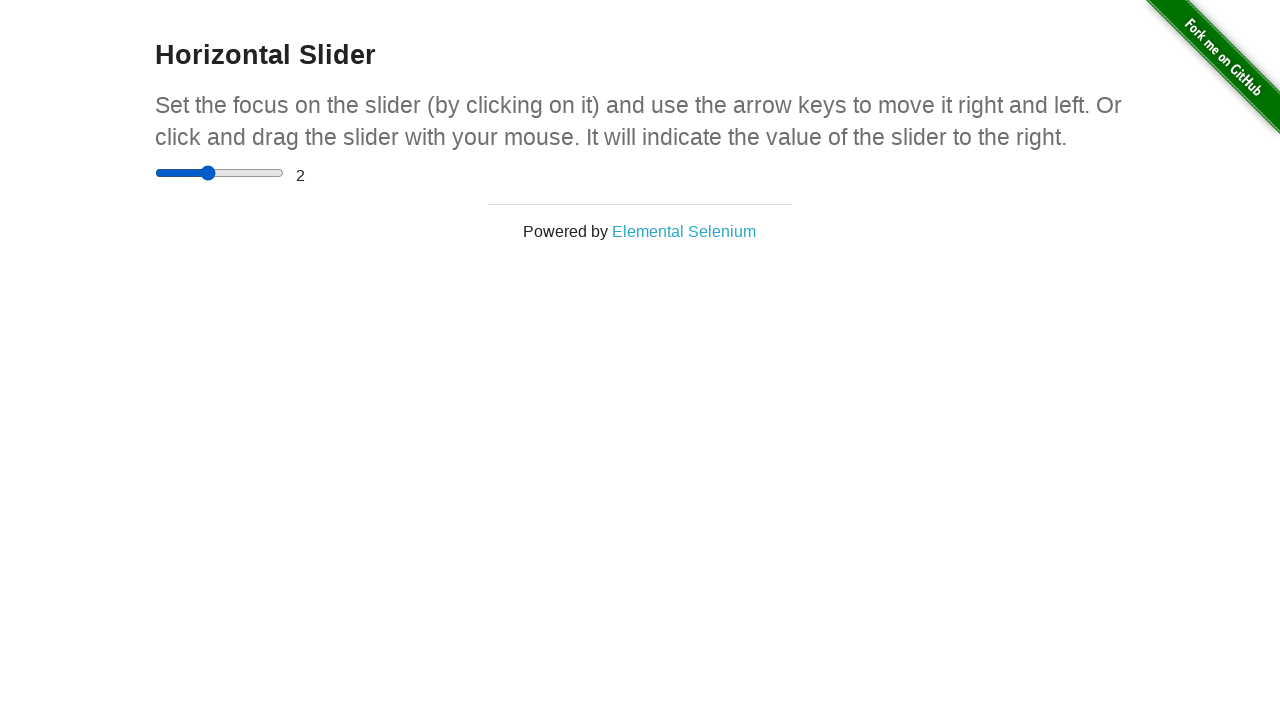

Waited for range value display element to be present
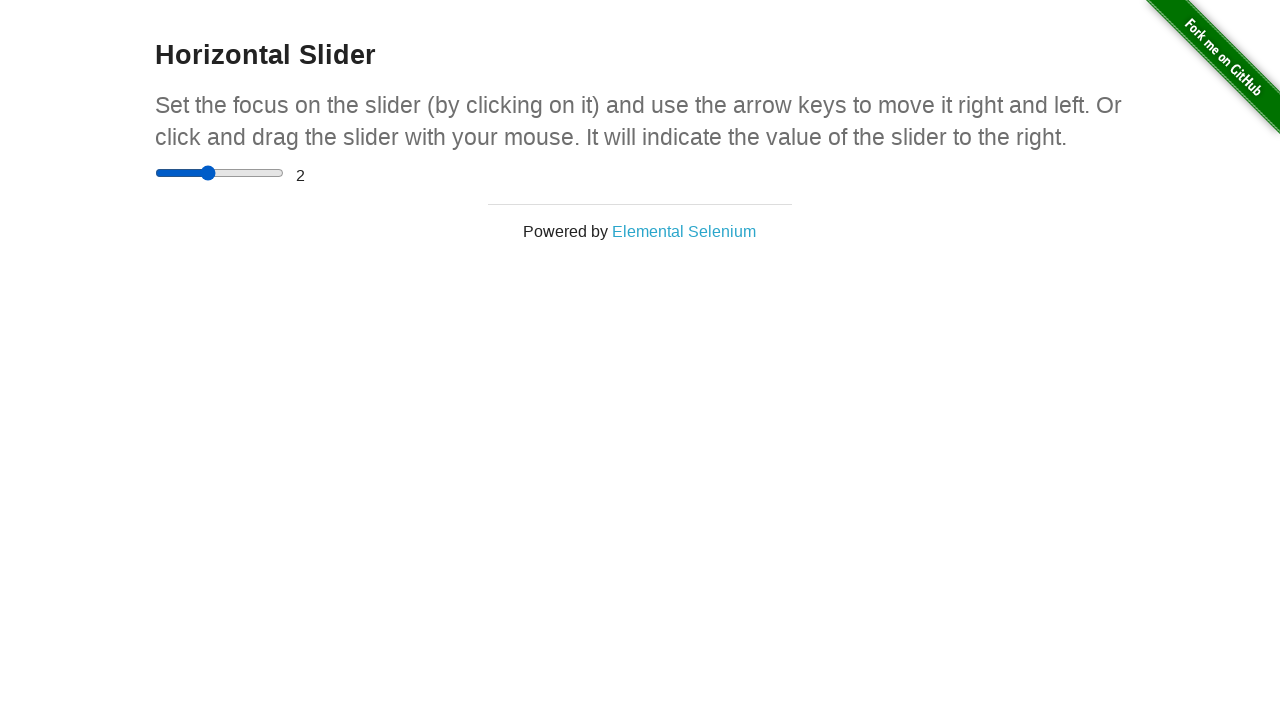

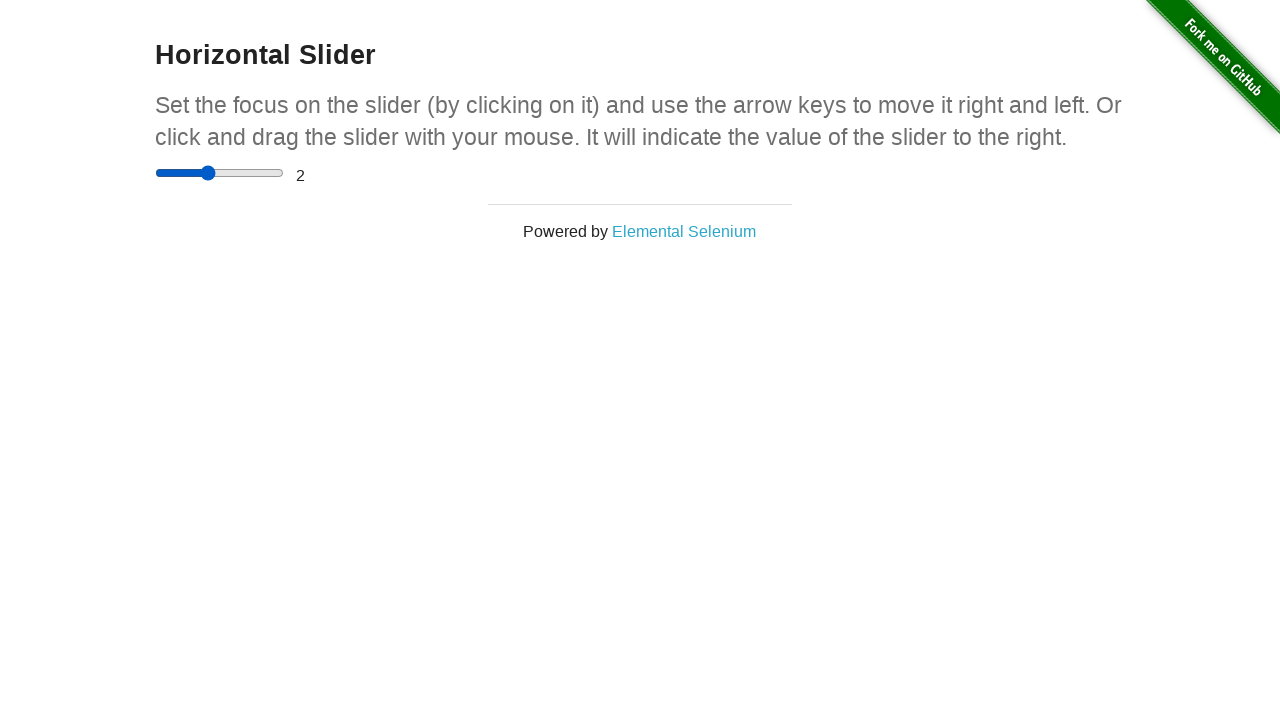